Tests number input field functionality by entering a value and using arrow keys to increment it

Starting URL: https://the-internet.herokuapp.com/inputs

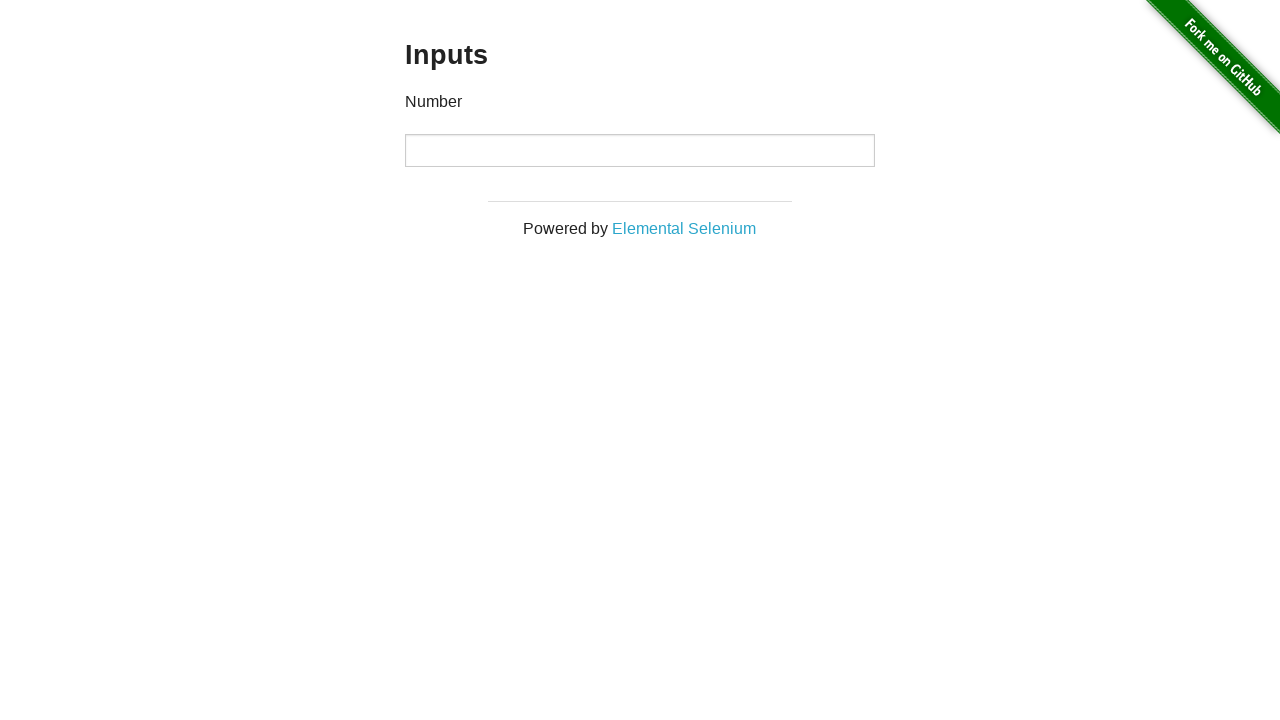

Located the number input field
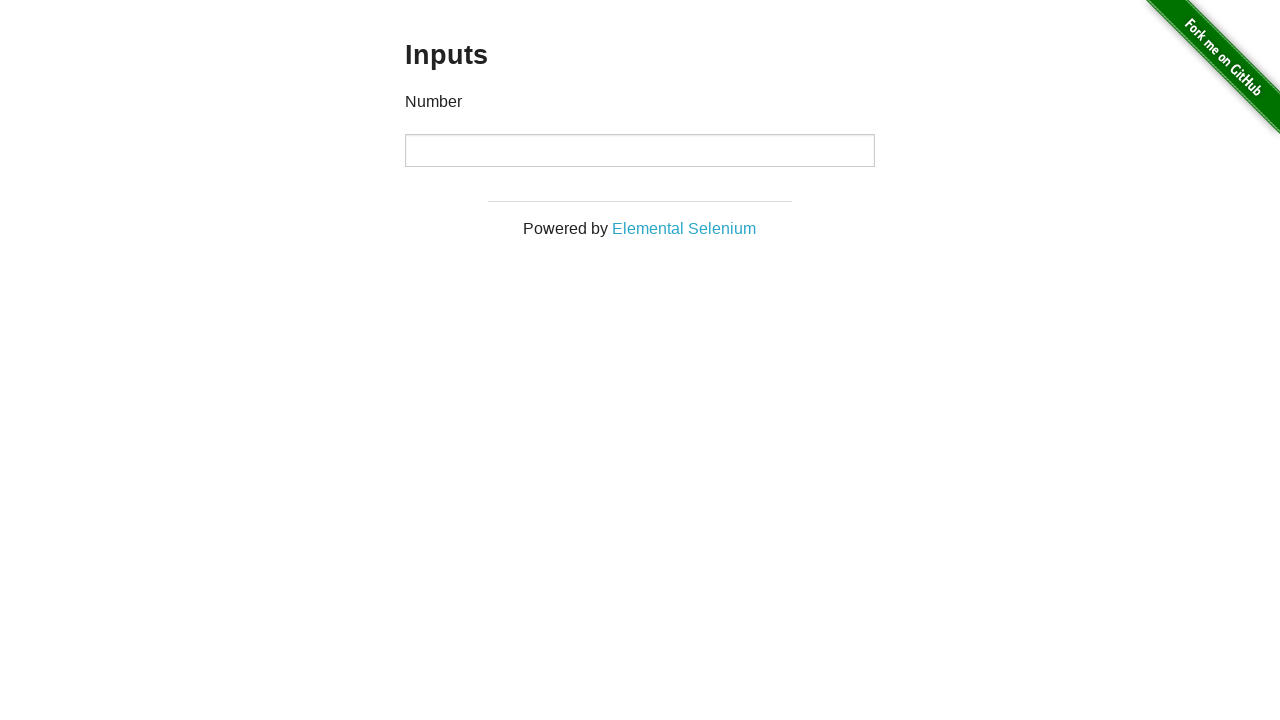

Filled number input field with value 20 on input[type='number']
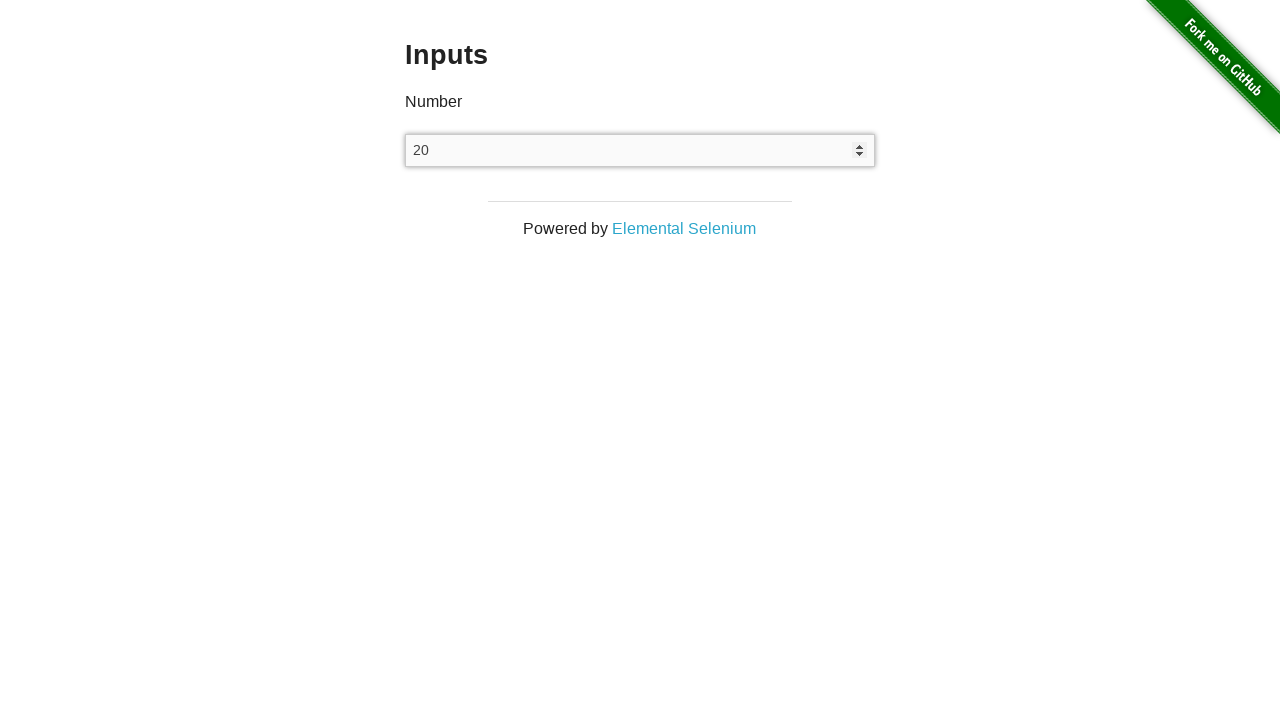

Pressed ArrowUp key to increment value on input[type='number']
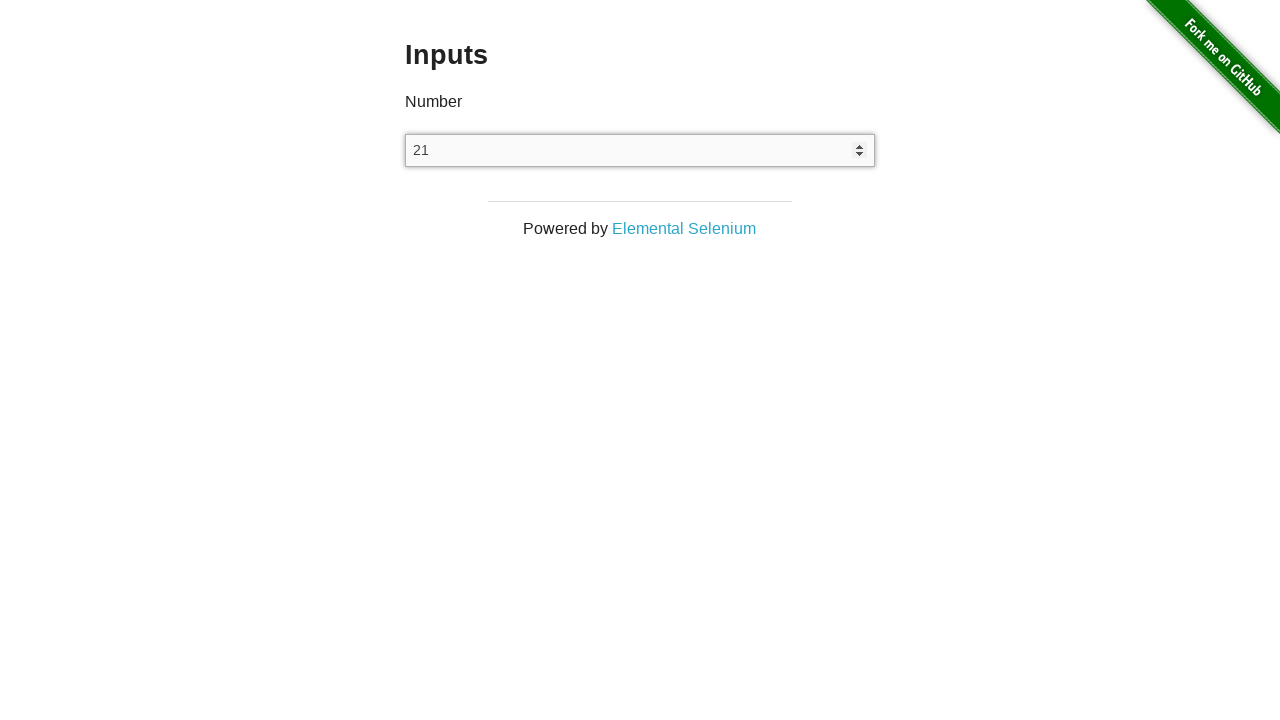

Verified number input field value is 21
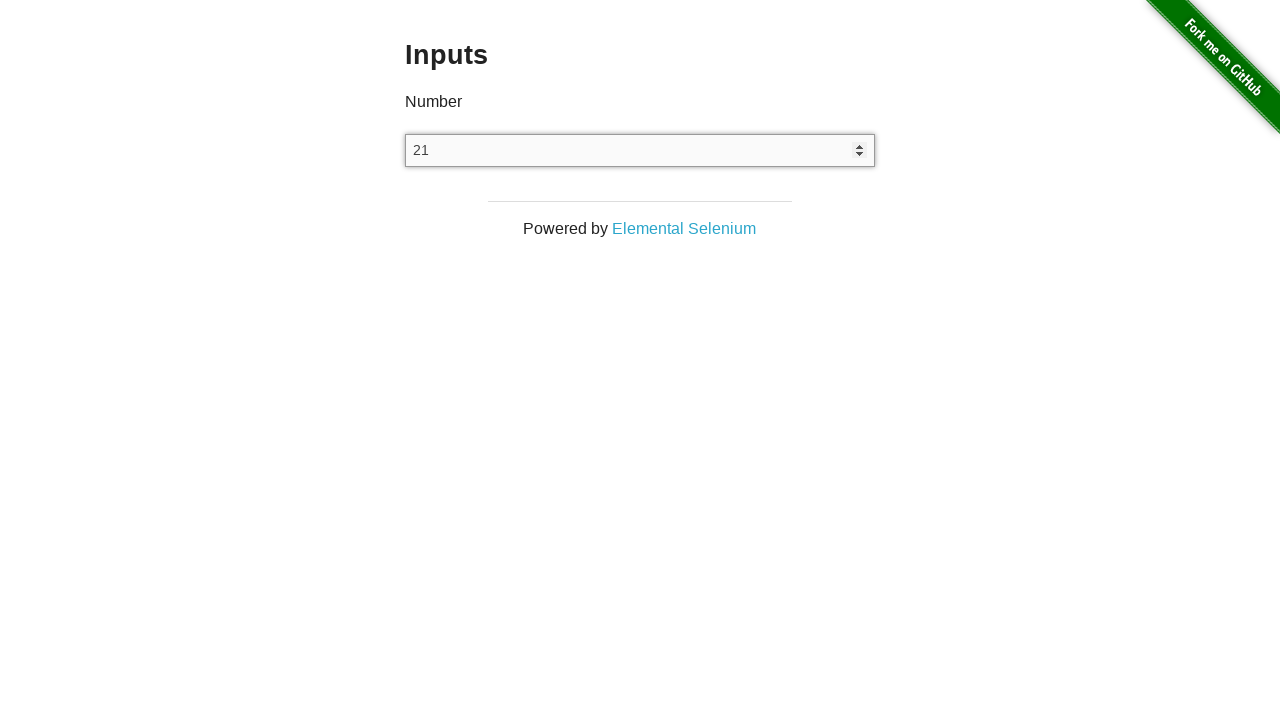

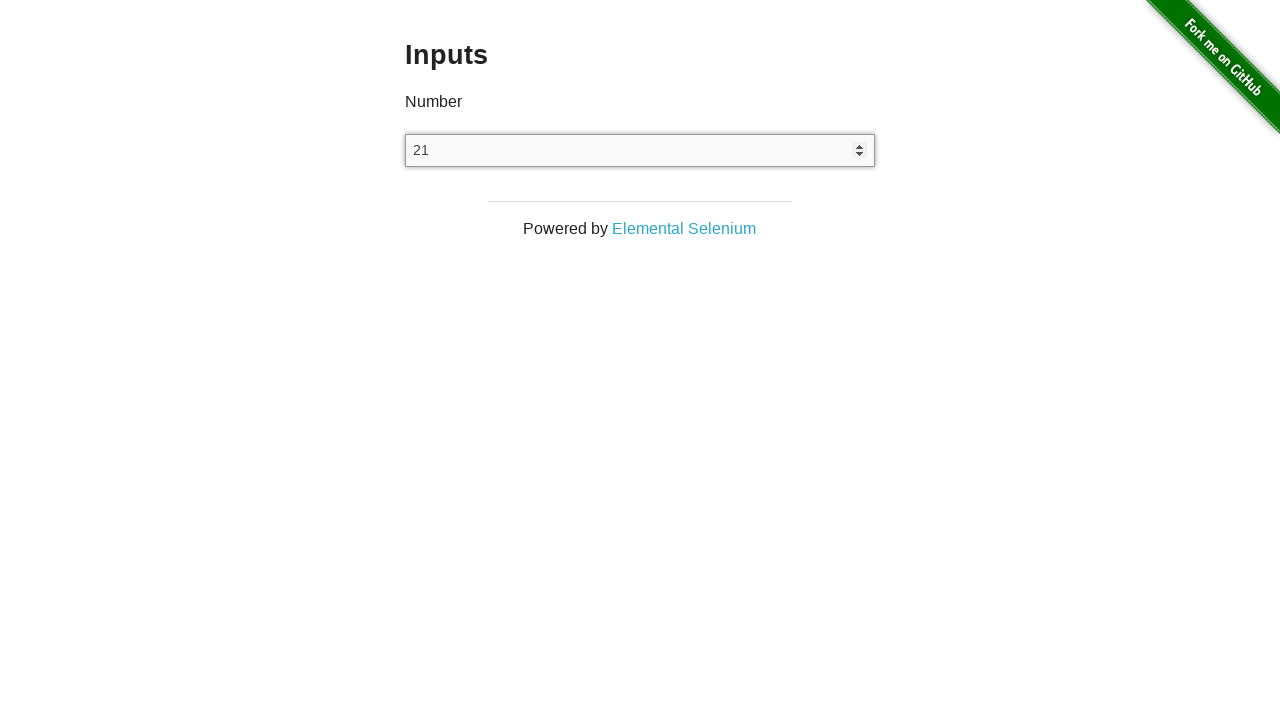